Navigates to page and verifies session is established (minimal browser automation)

Starting URL: https://selectorshub.com/xpath-practice-page/

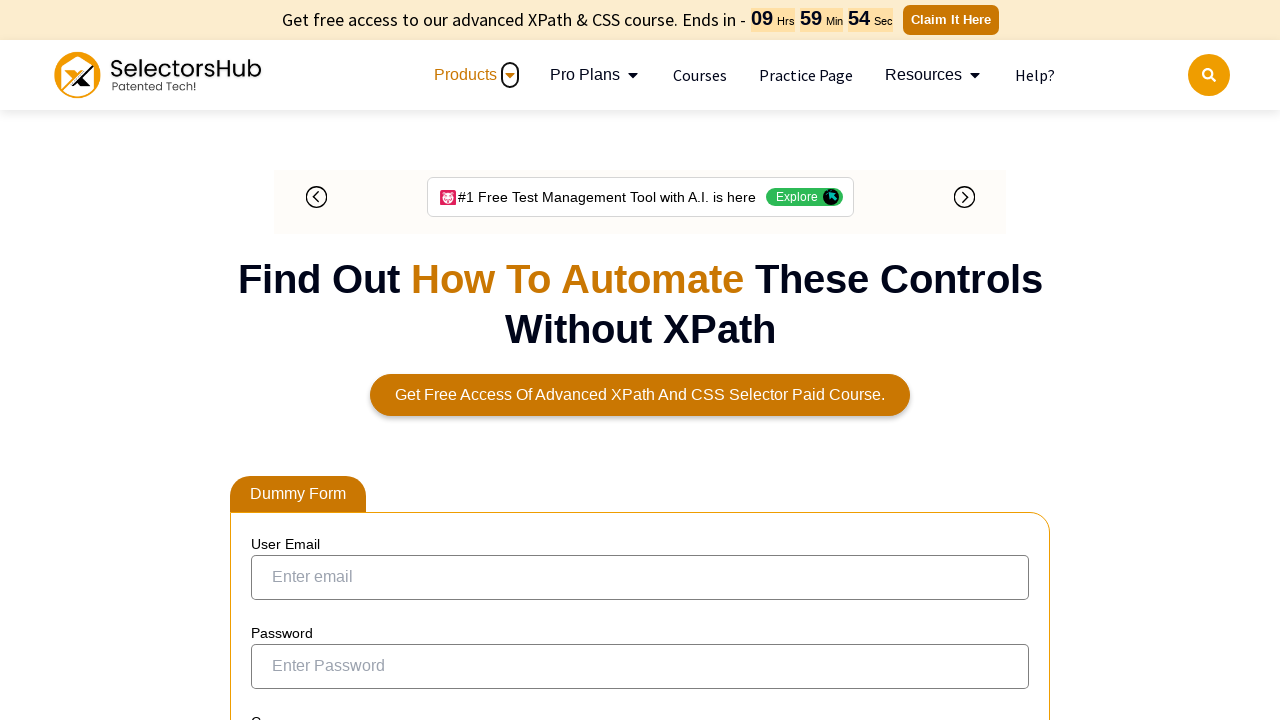

Waited for DOM to be fully loaded on XPath practice page
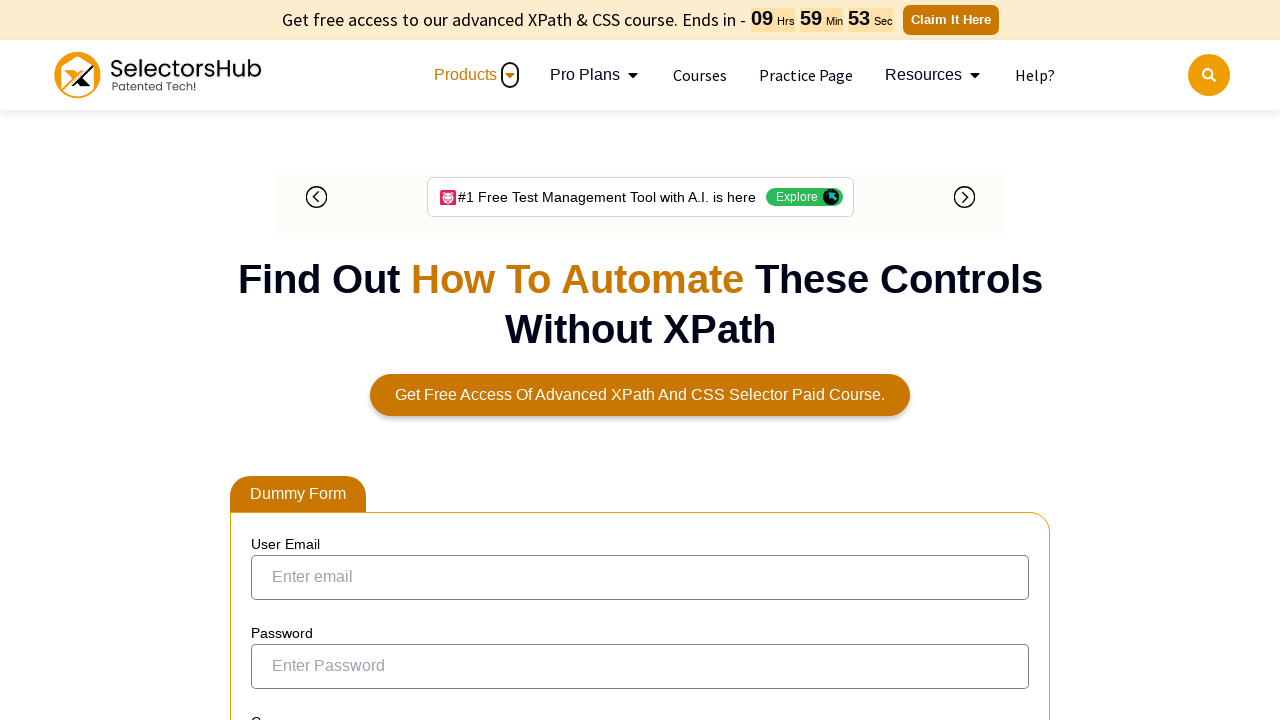

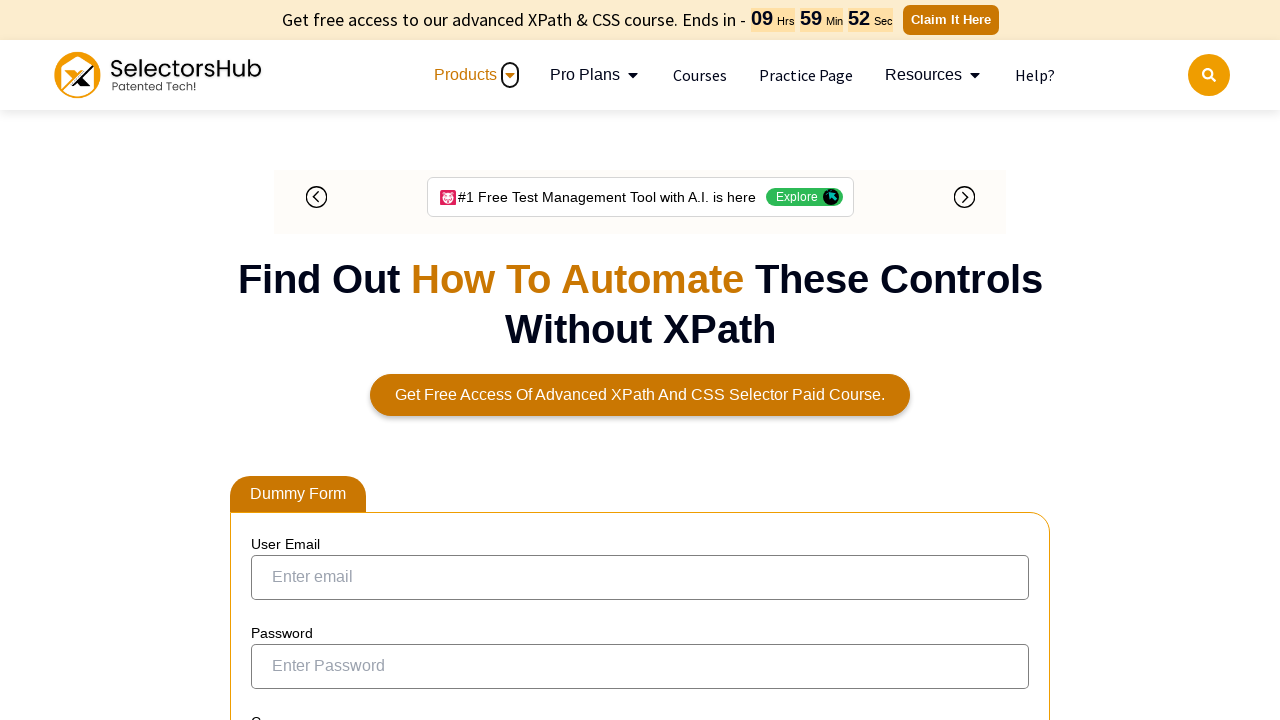